Tests that pressing Escape cancels edits to a todo item

Starting URL: https://demo.playwright.dev/todomvc

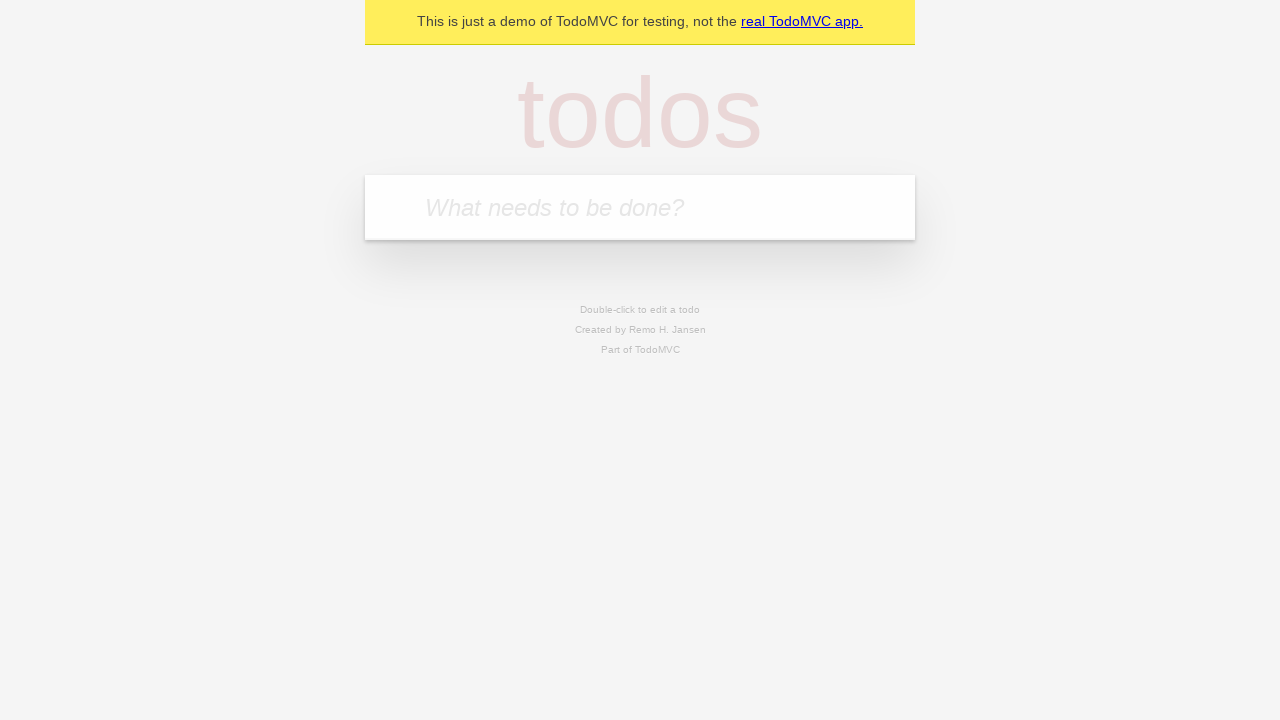

Filled todo input with 'buy some cheese' on internal:attr=[placeholder="What needs to be done?"i]
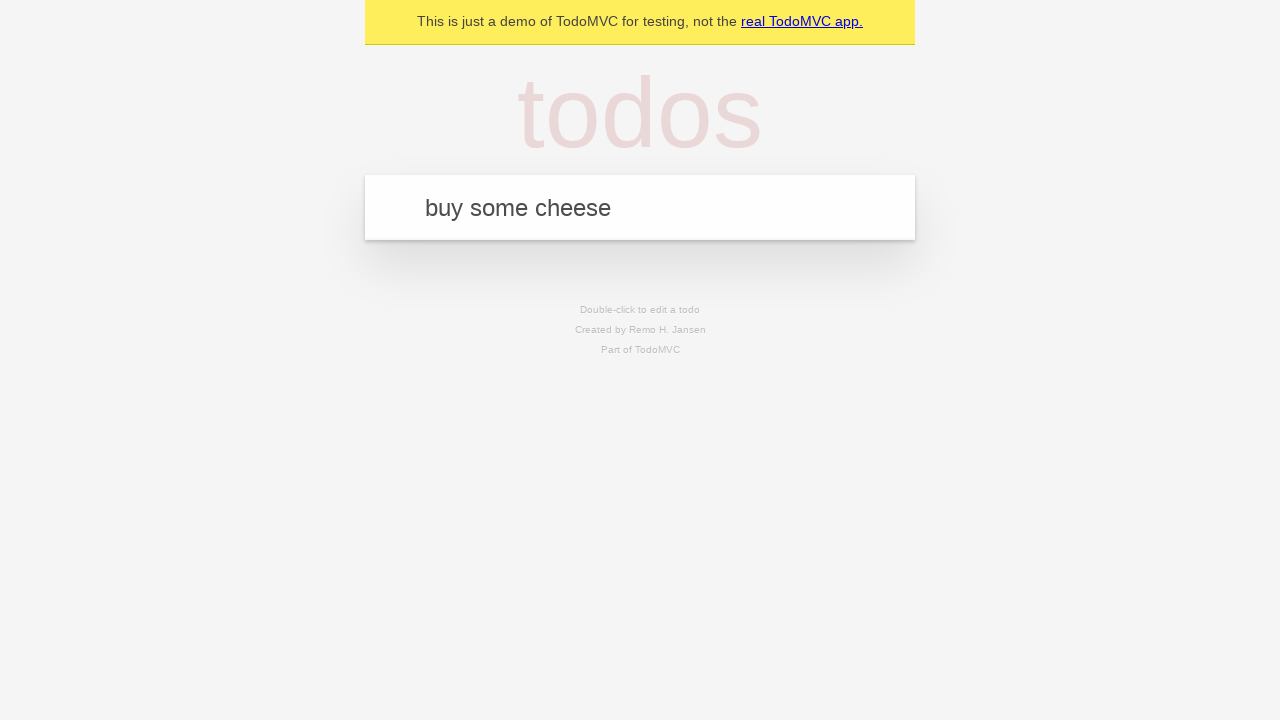

Pressed Enter to add first todo on internal:attr=[placeholder="What needs to be done?"i]
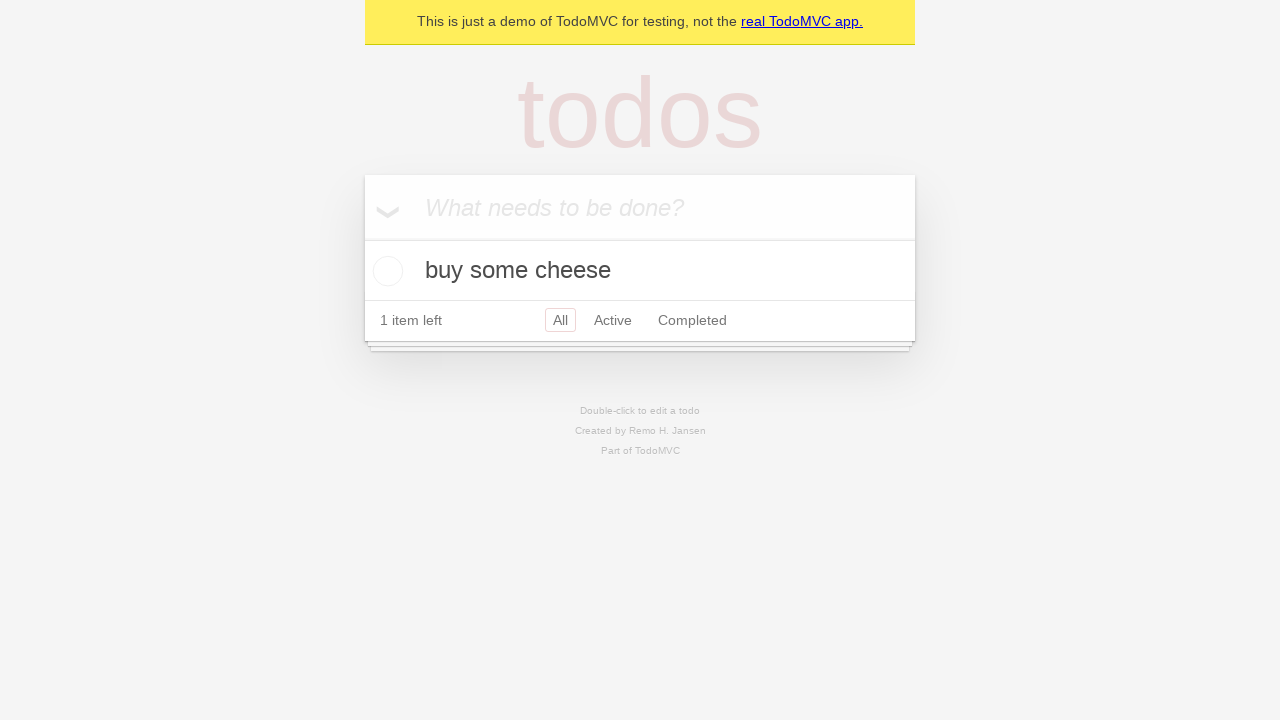

Filled todo input with 'feed the cat' on internal:attr=[placeholder="What needs to be done?"i]
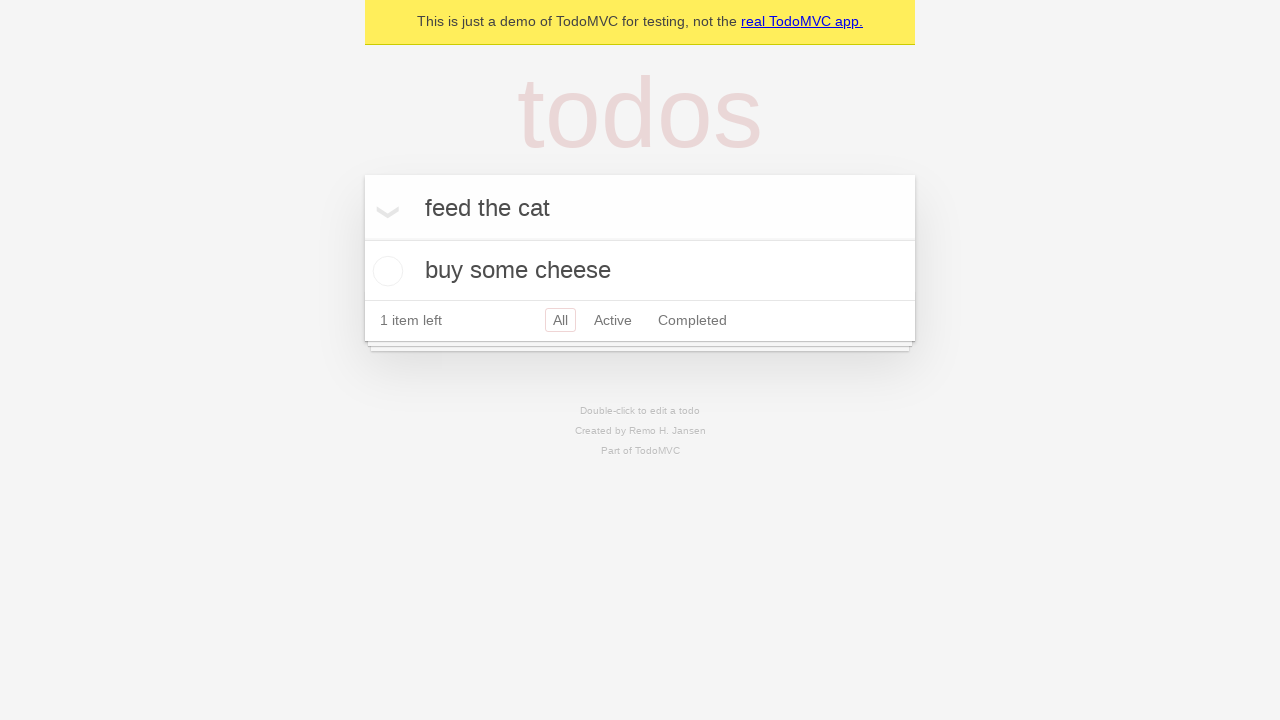

Pressed Enter to add second todo on internal:attr=[placeholder="What needs to be done?"i]
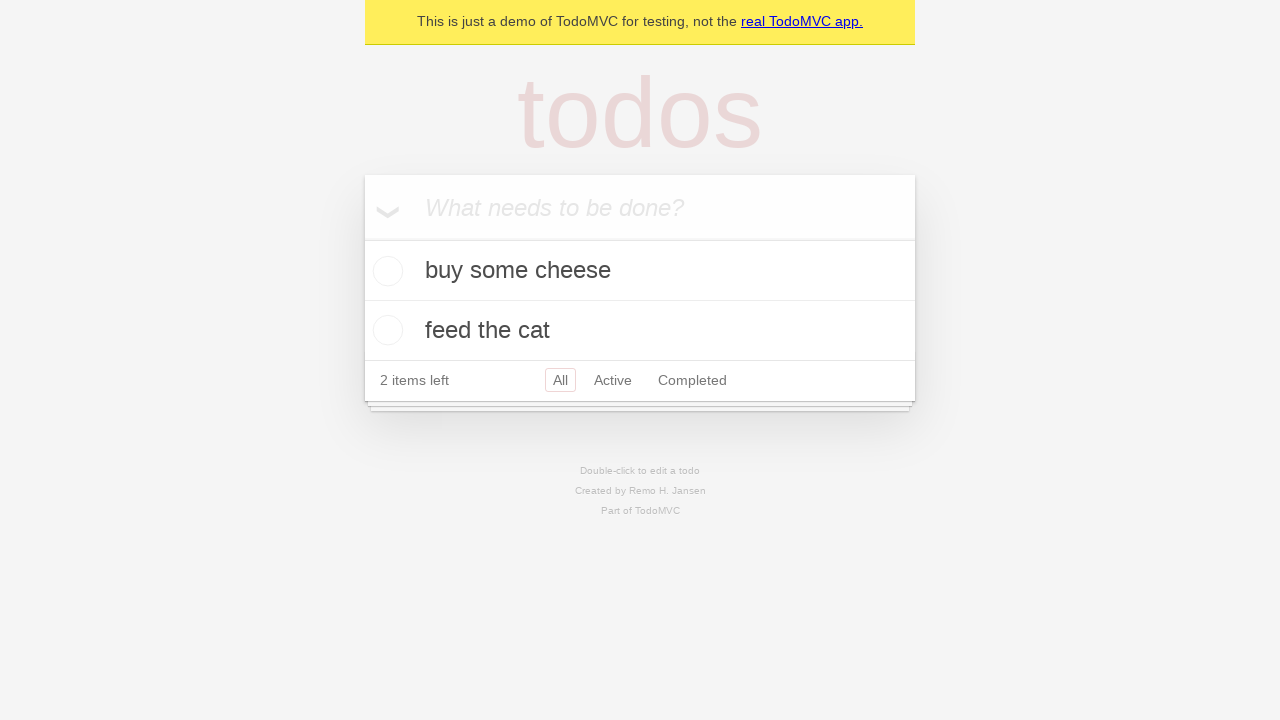

Filled todo input with 'book a doctors appointment' on internal:attr=[placeholder="What needs to be done?"i]
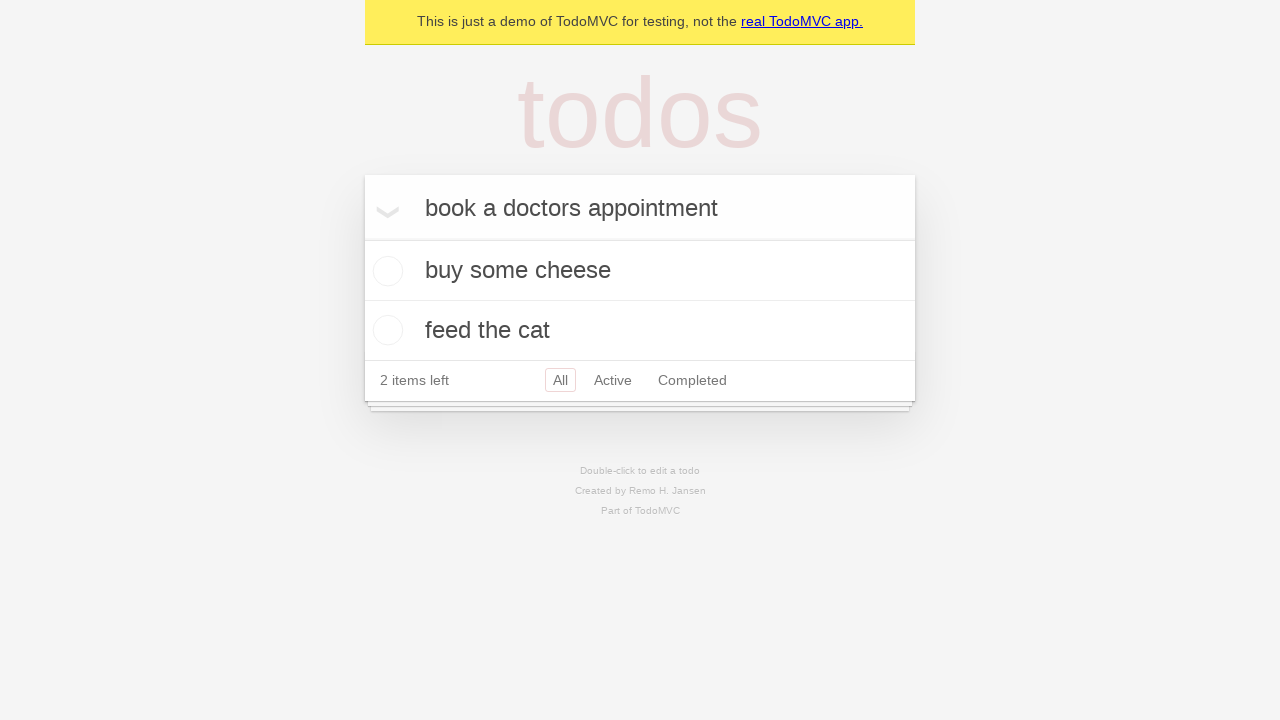

Pressed Enter to add third todo on internal:attr=[placeholder="What needs to be done?"i]
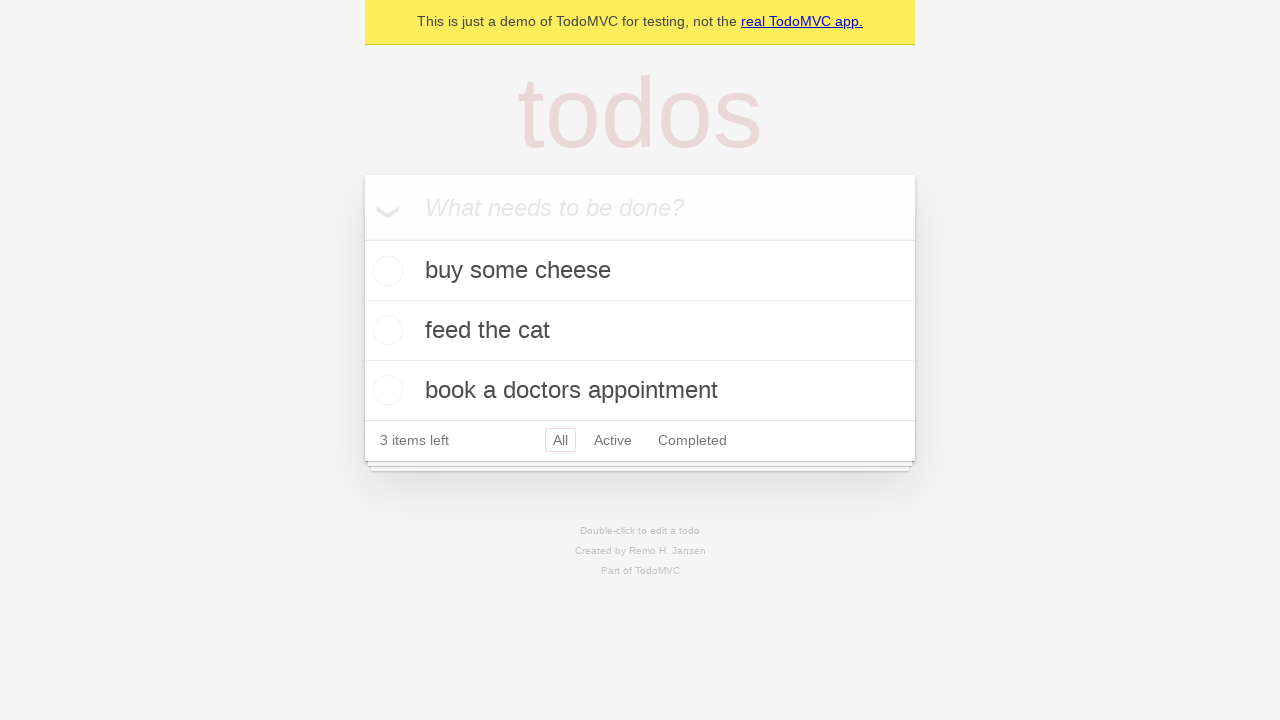

Double-clicked second todo item to enter edit mode at (640, 331) on internal:testid=[data-testid="todo-item"s] >> nth=1
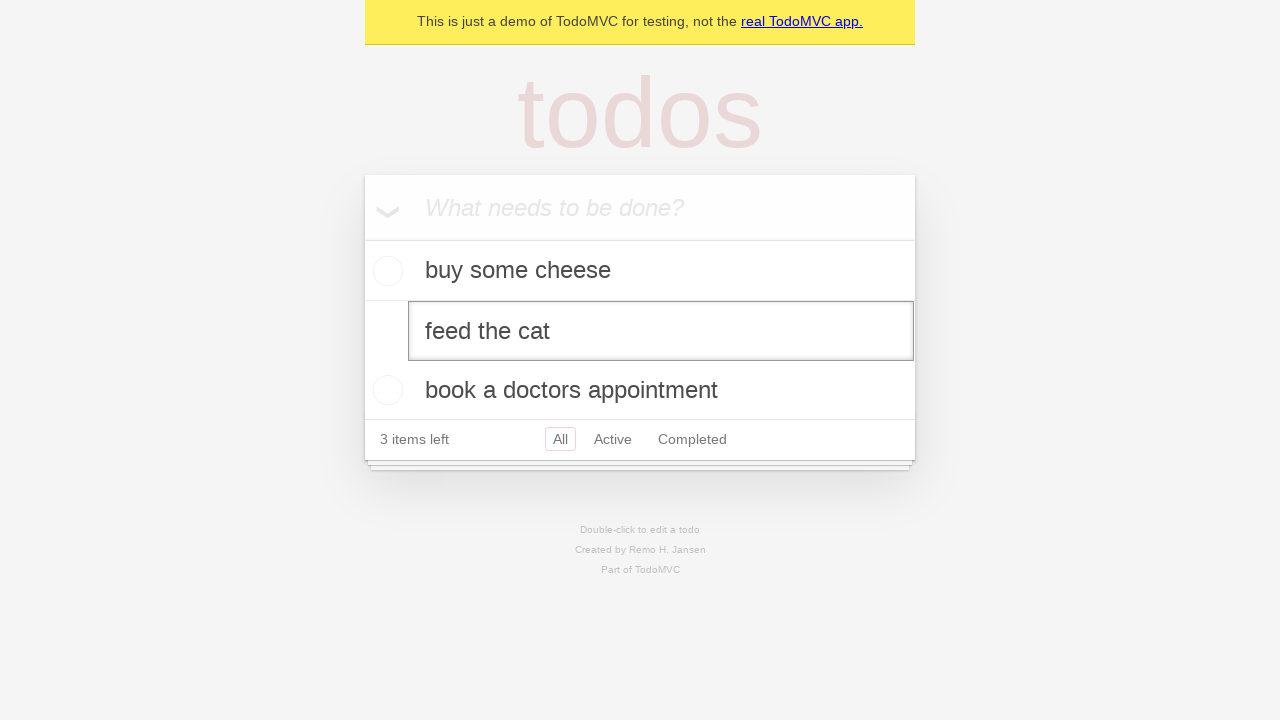

Changed todo text to 'buy some sausages' in edit field on internal:testid=[data-testid="todo-item"s] >> nth=1 >> internal:role=textbox[nam
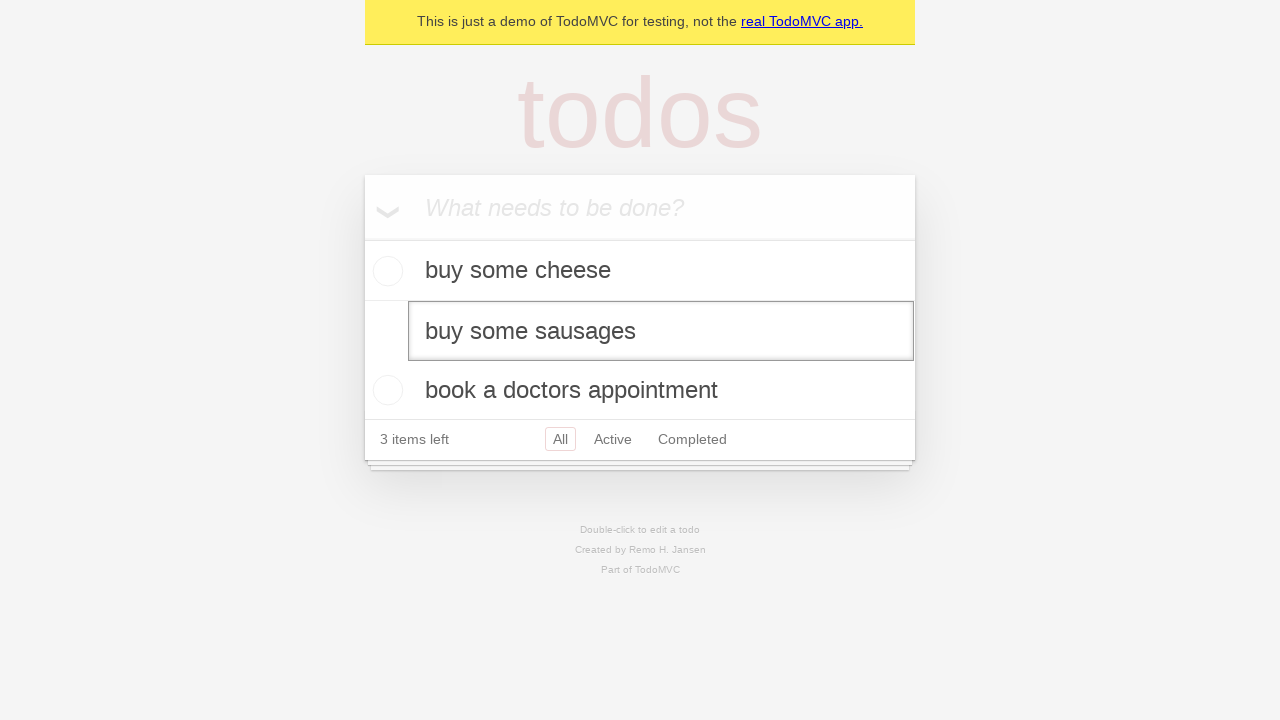

Pressed Escape to cancel edit and revert changes on internal:testid=[data-testid="todo-item"s] >> nth=1 >> internal:role=textbox[nam
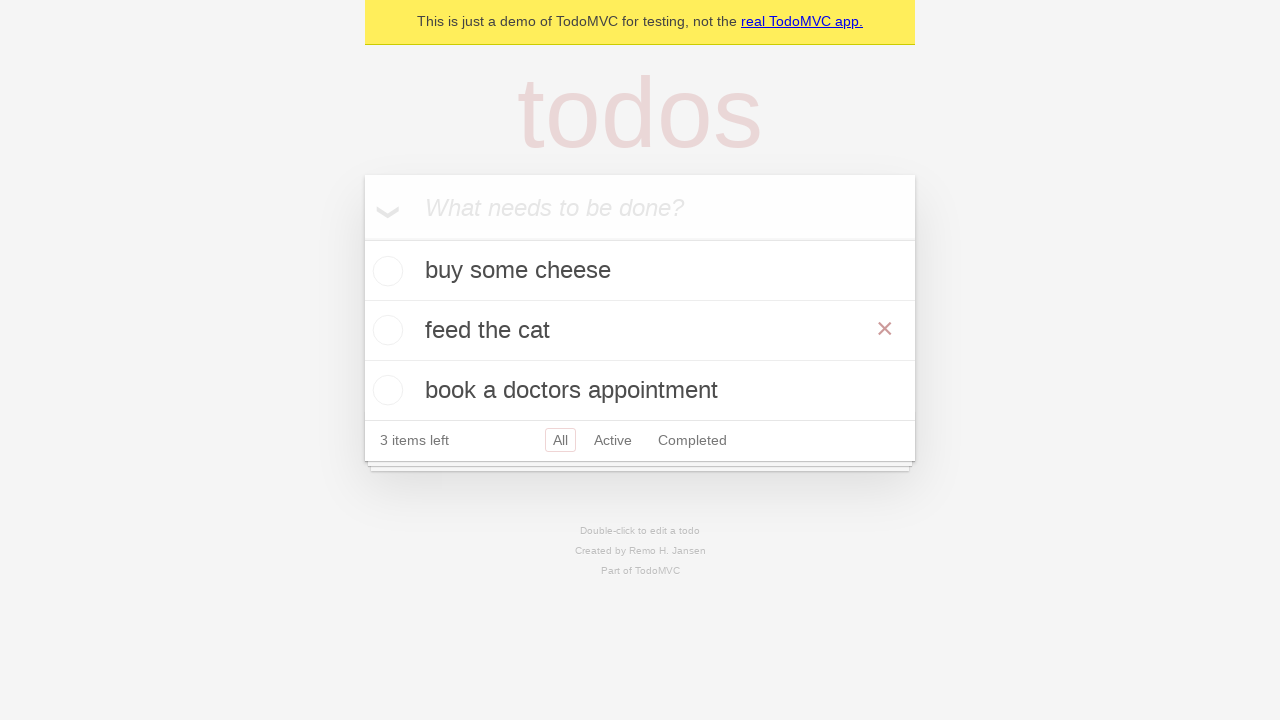

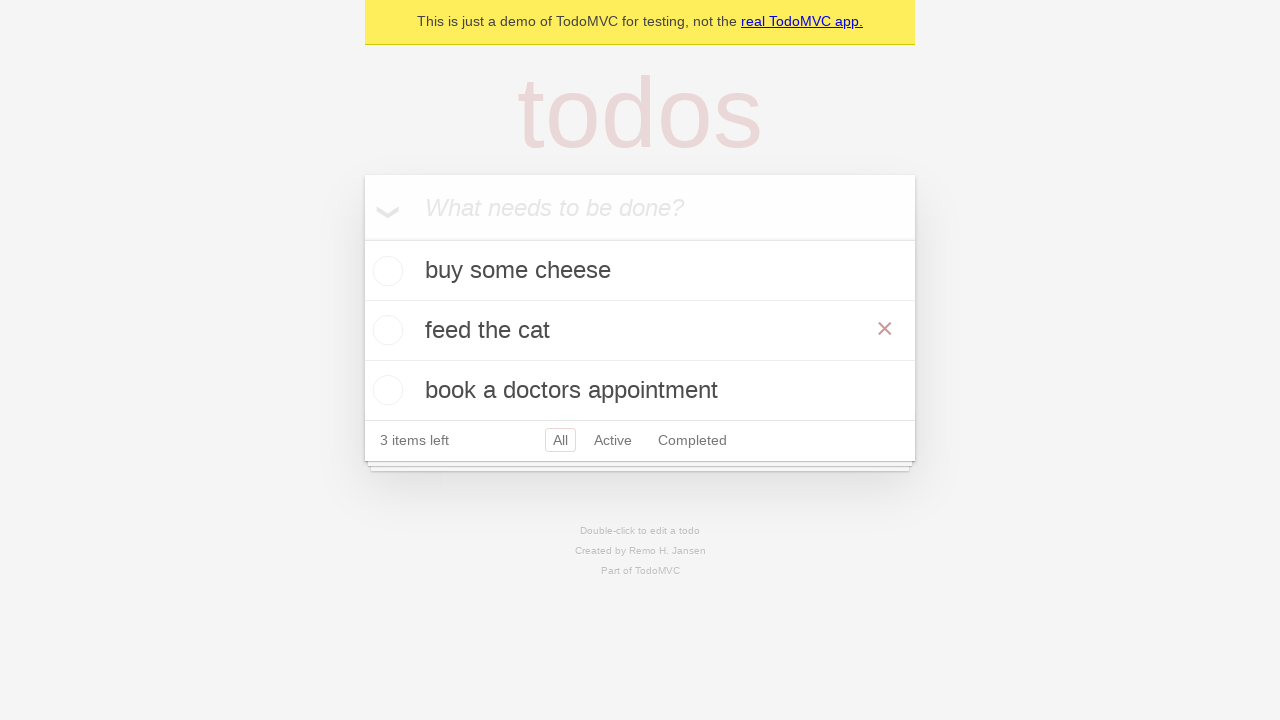